Tests link navigation and window handling by opening footer links in new tabs and switching between them

Starting URL: https://rahulshettyacademy.com/AutomationPractice/

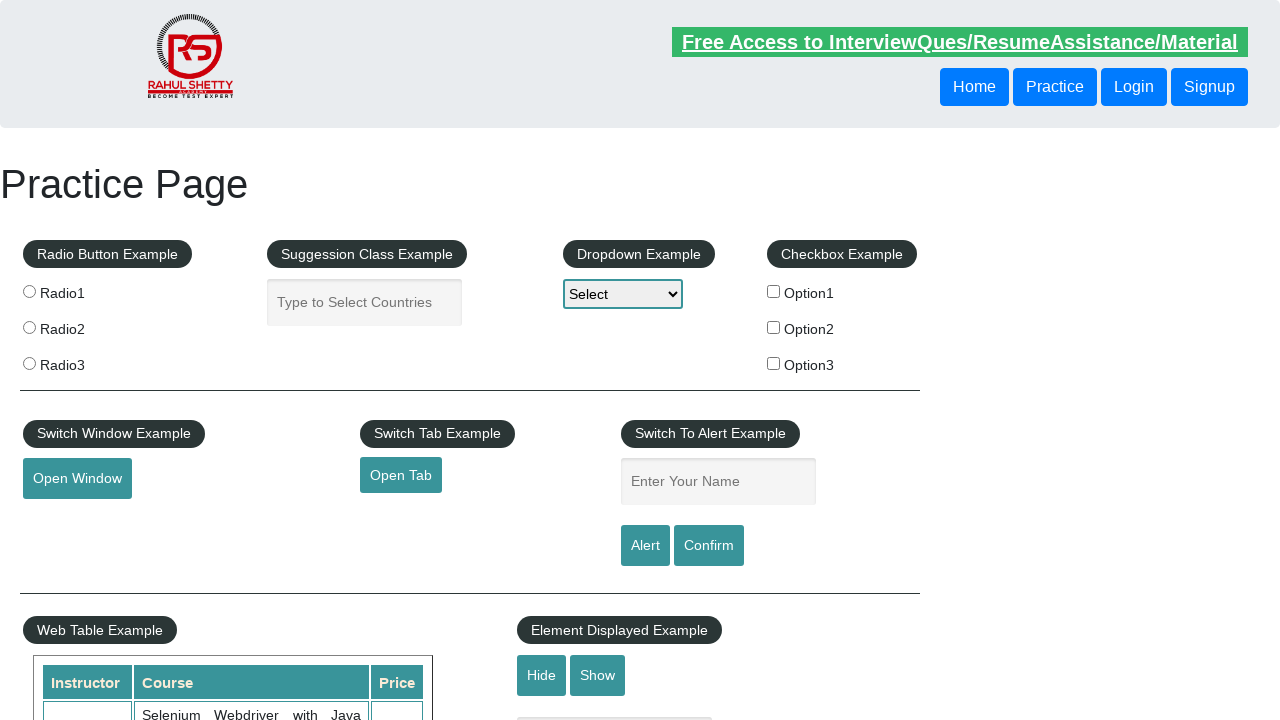

Waited for footer section (#gf-BIG) to load
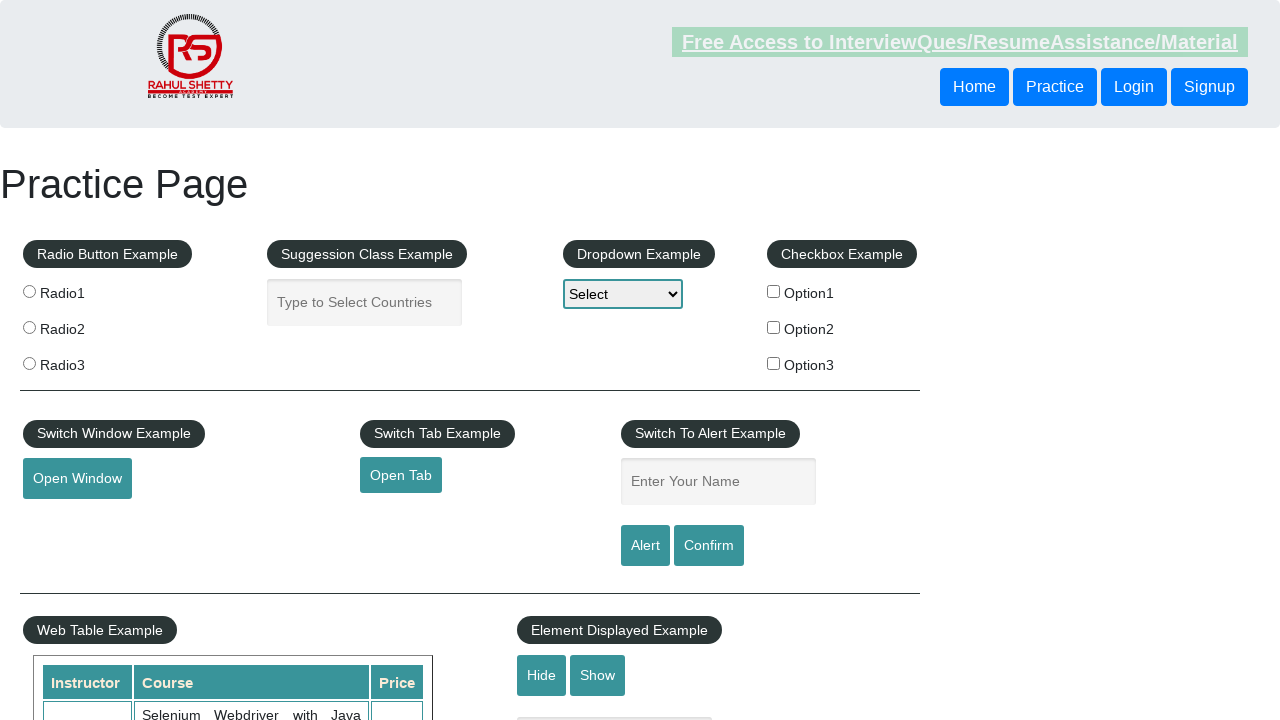

Located all footer links in first column
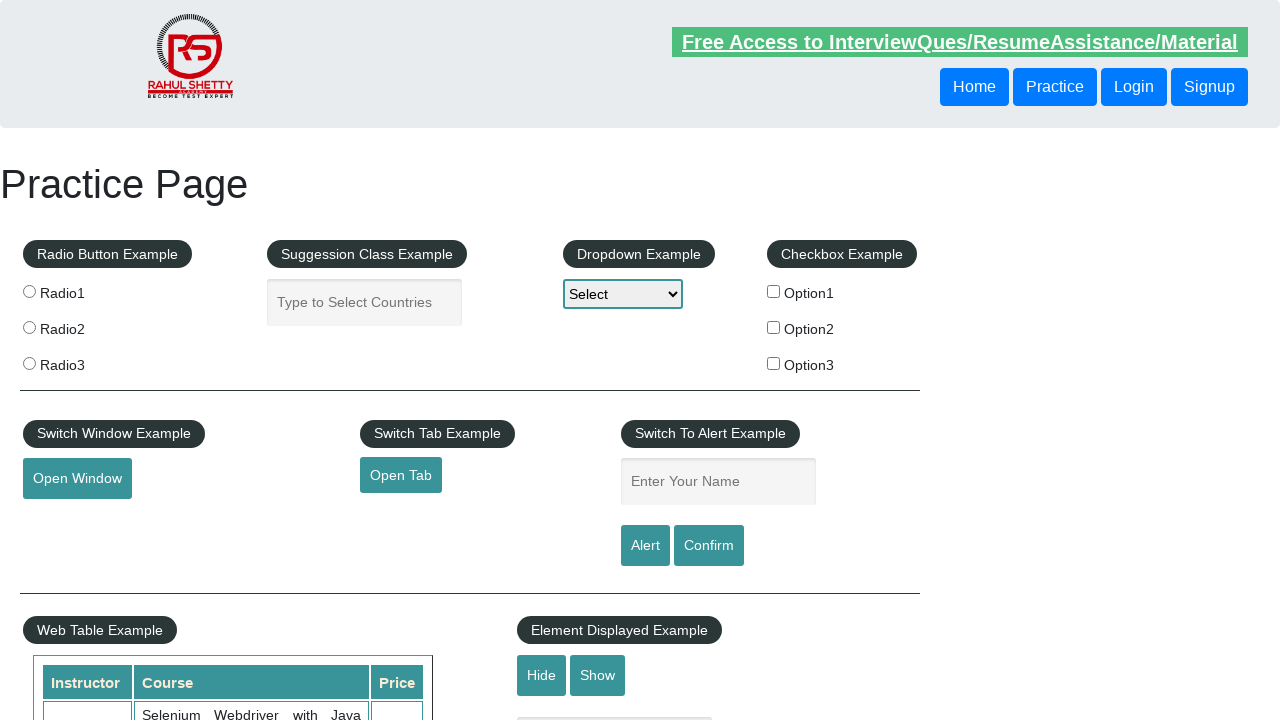

Opened footer link 1 in new tab using Ctrl+Click at (68, 520) on #gf-BIG table tbody tr td:first-child ul a >> nth=1
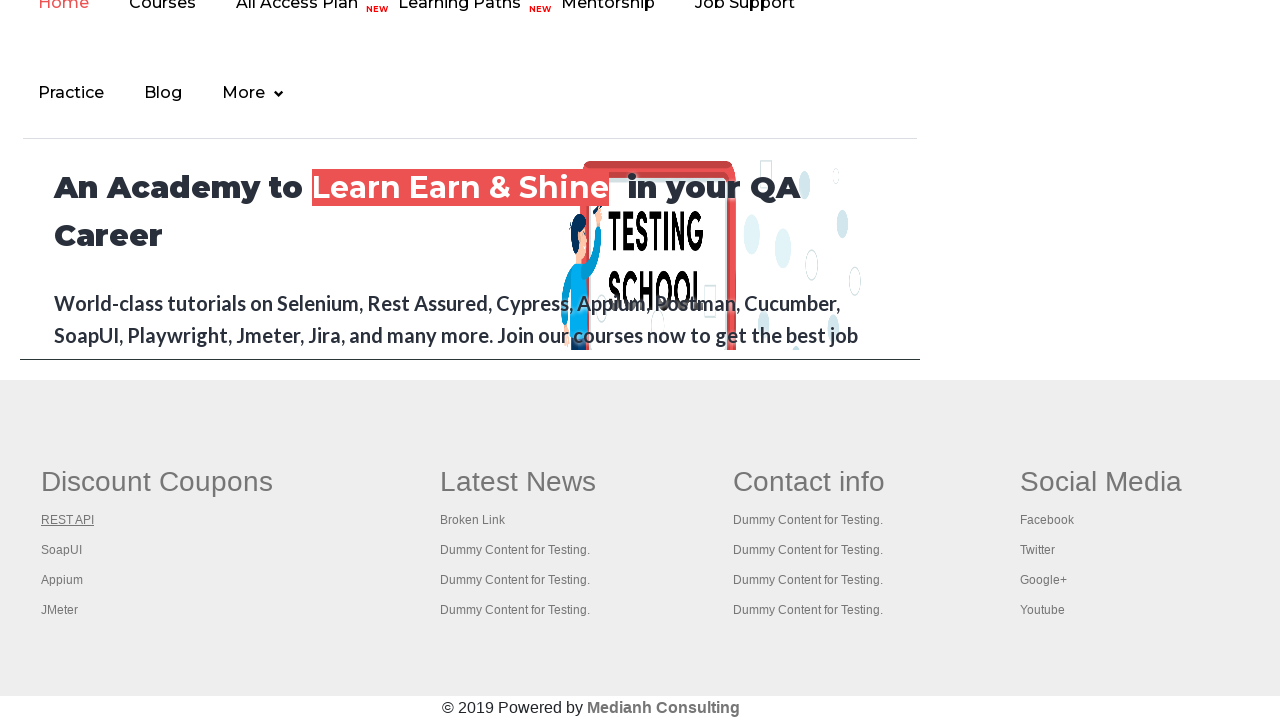

New tab 1 finished loading
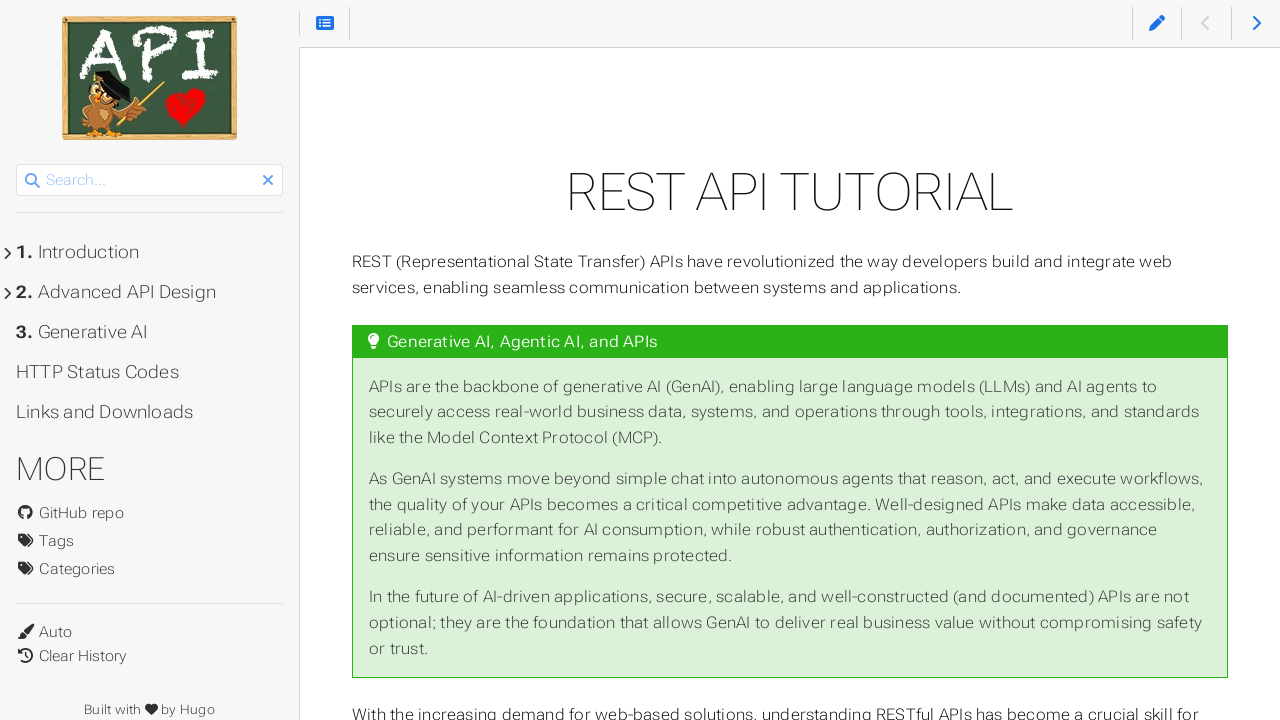

Opened footer link 2 in new tab using Ctrl+Click at (62, 550) on #gf-BIG table tbody tr td:first-child ul a >> nth=2
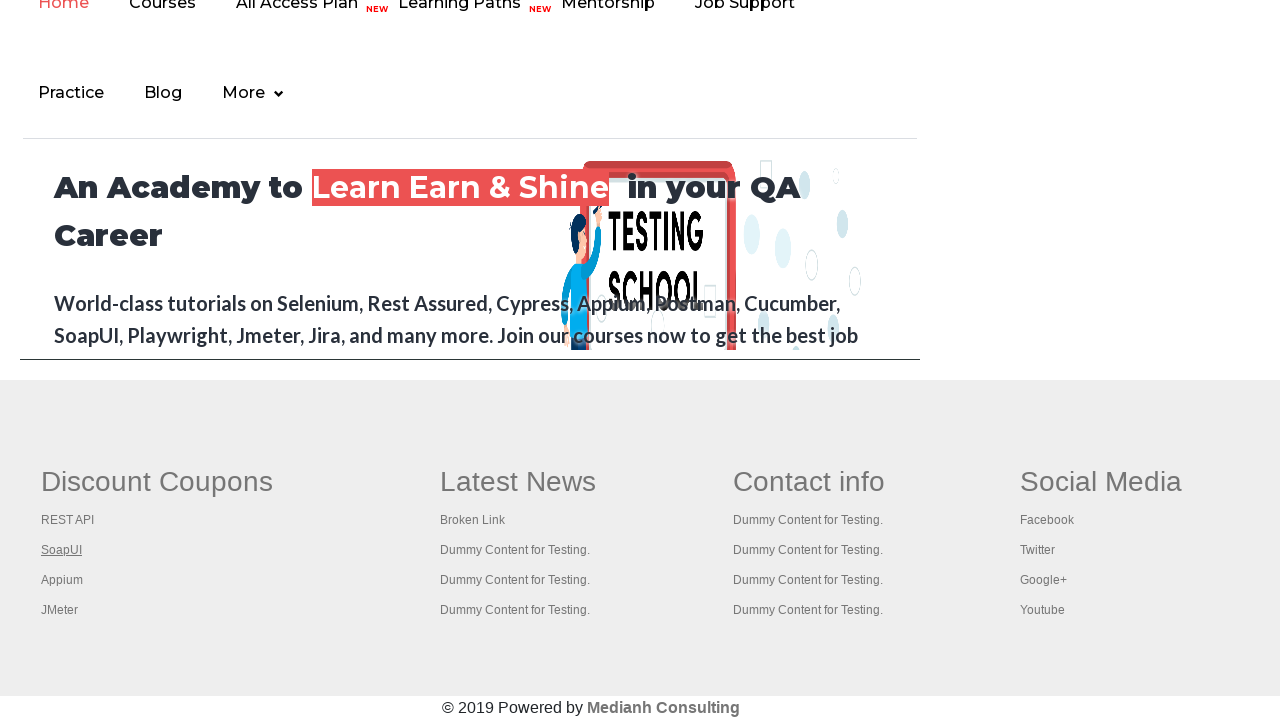

New tab 2 finished loading
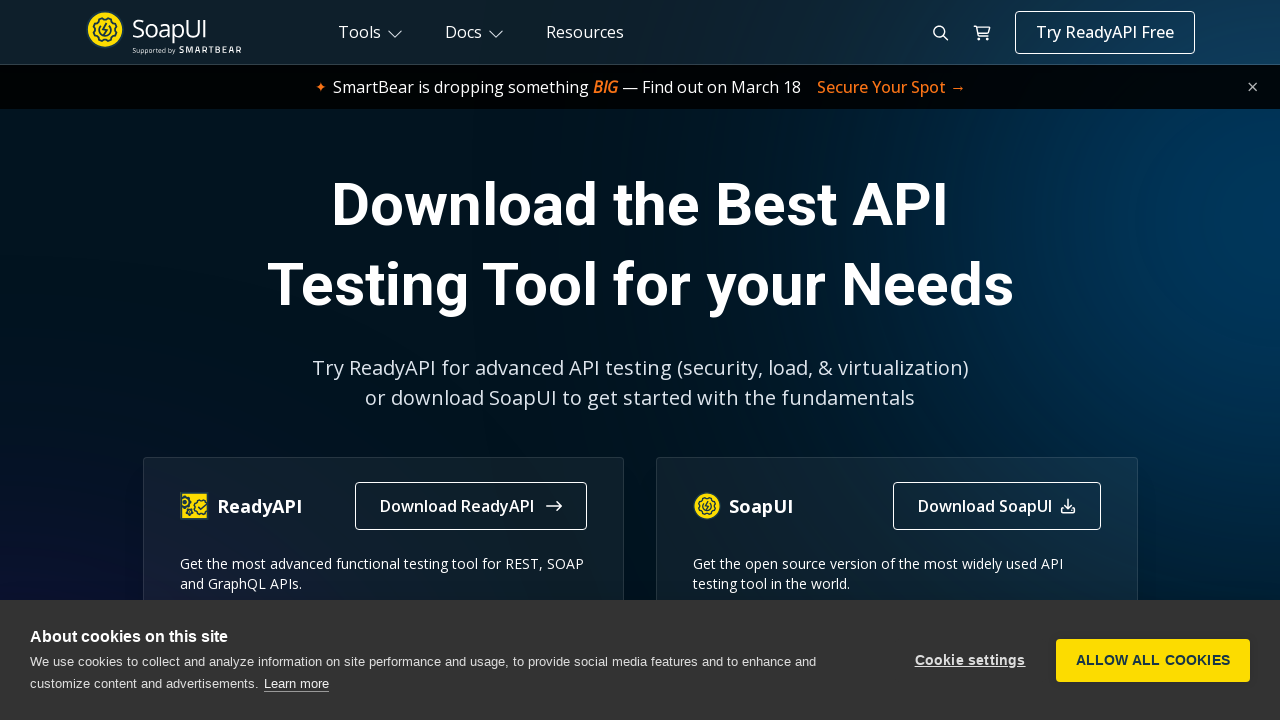

Opened footer link 3 in new tab using Ctrl+Click at (62, 580) on #gf-BIG table tbody tr td:first-child ul a >> nth=3
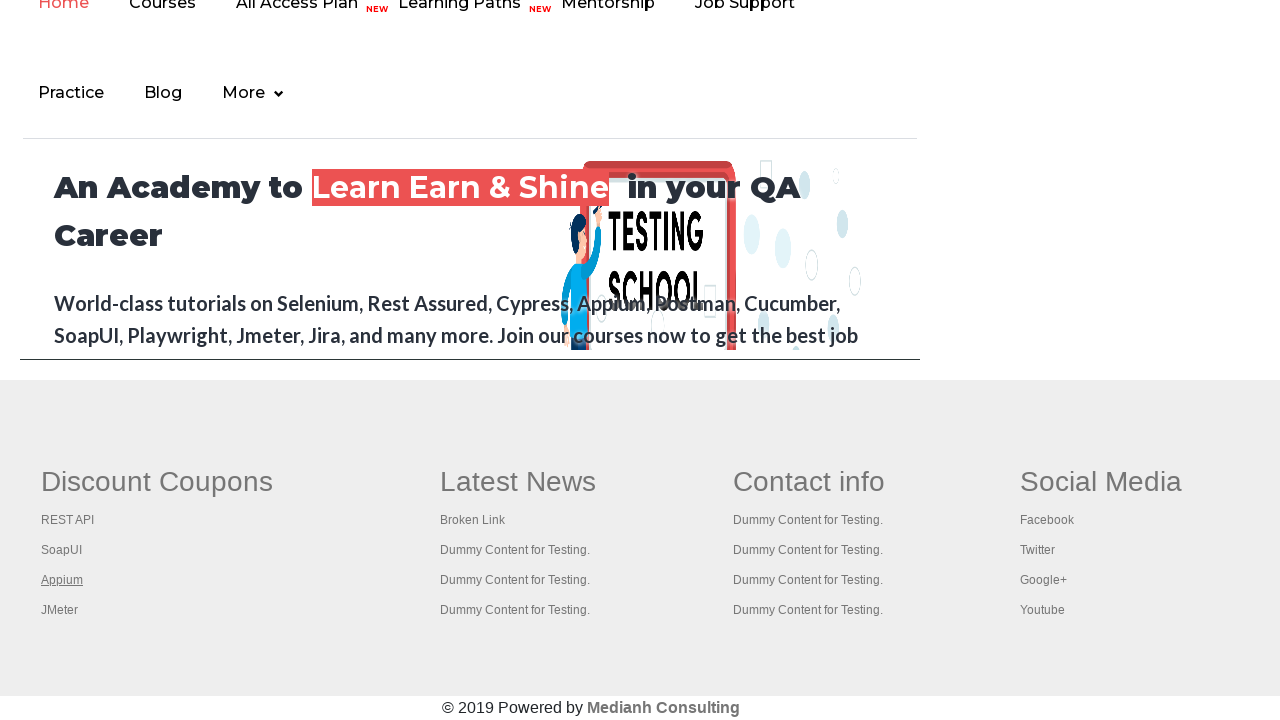

New tab 3 finished loading
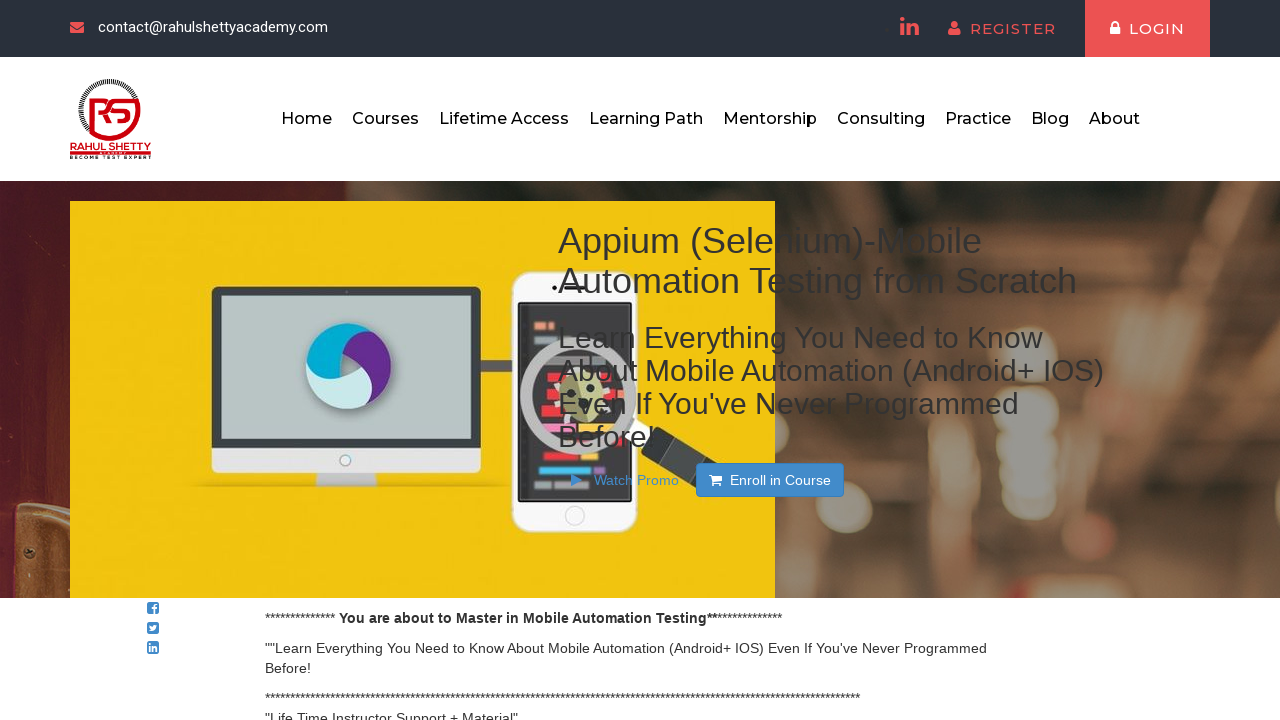

Opened footer link 4 in new tab using Ctrl+Click at (60, 610) on #gf-BIG table tbody tr td:first-child ul a >> nth=4
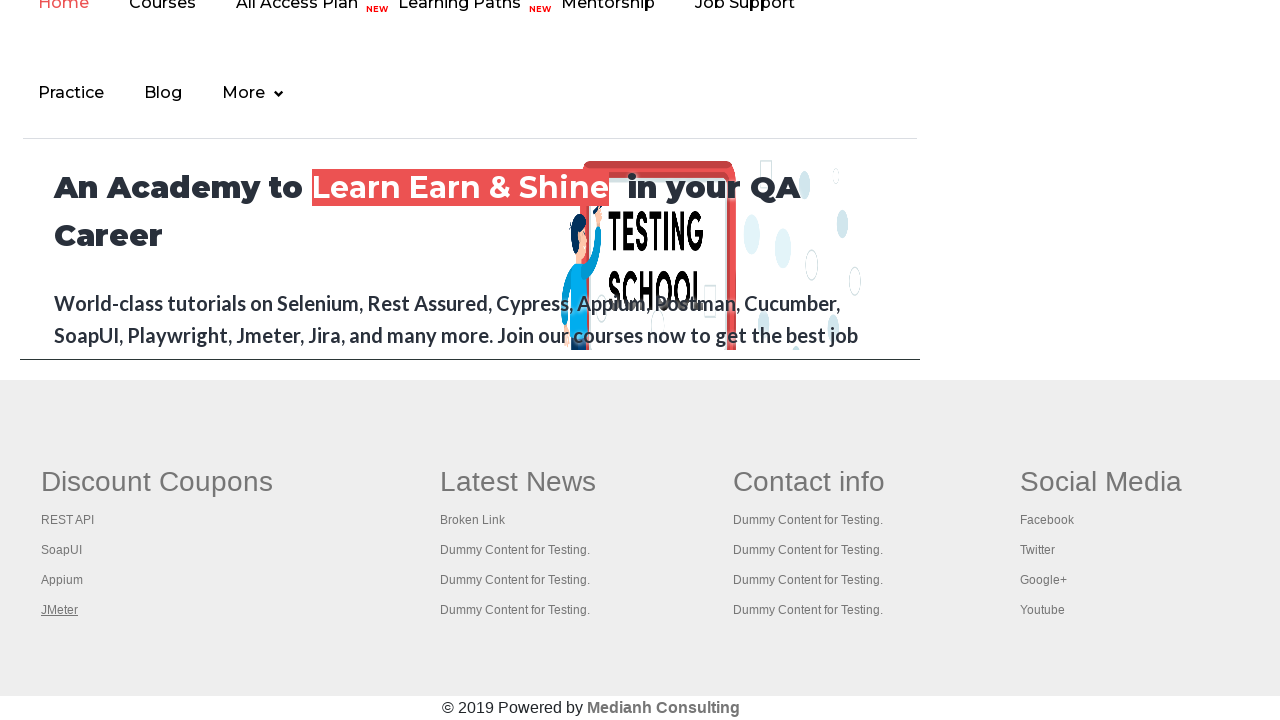

New tab 4 finished loading
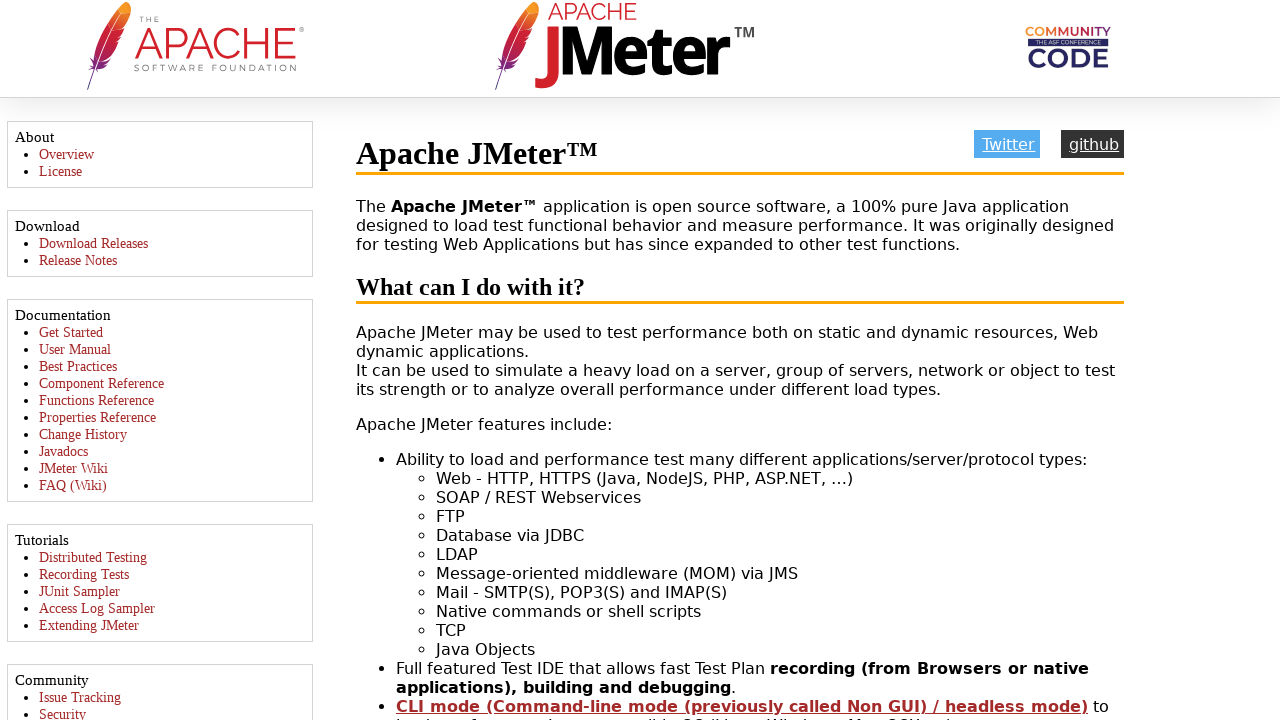

Switched to opened tab 1 and brought it to front
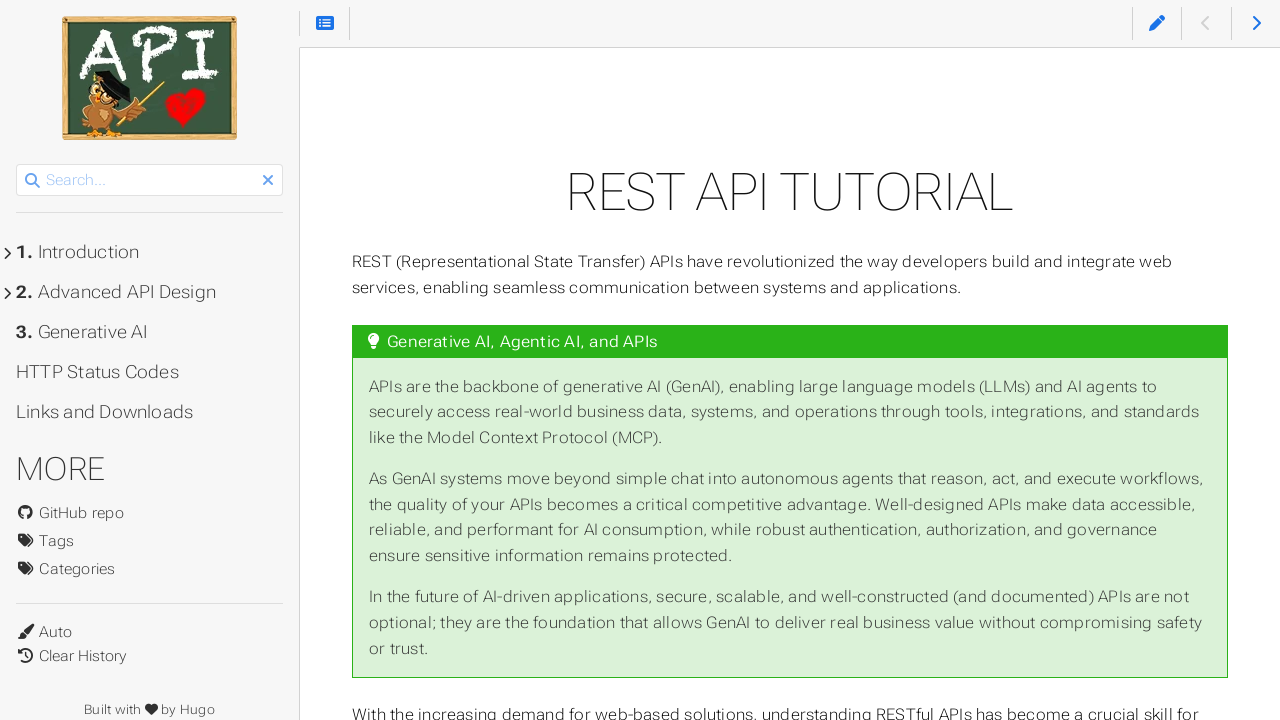

Waited 500ms for tab 1 to become active
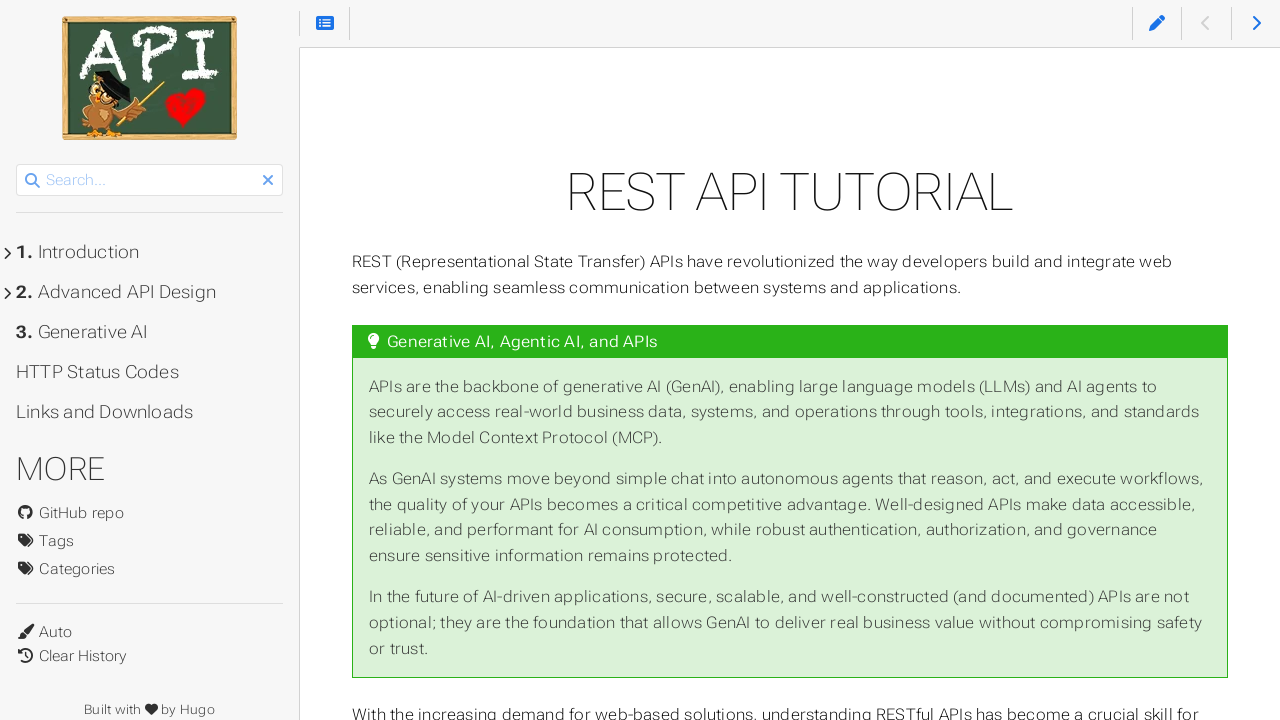

Closed tab 1
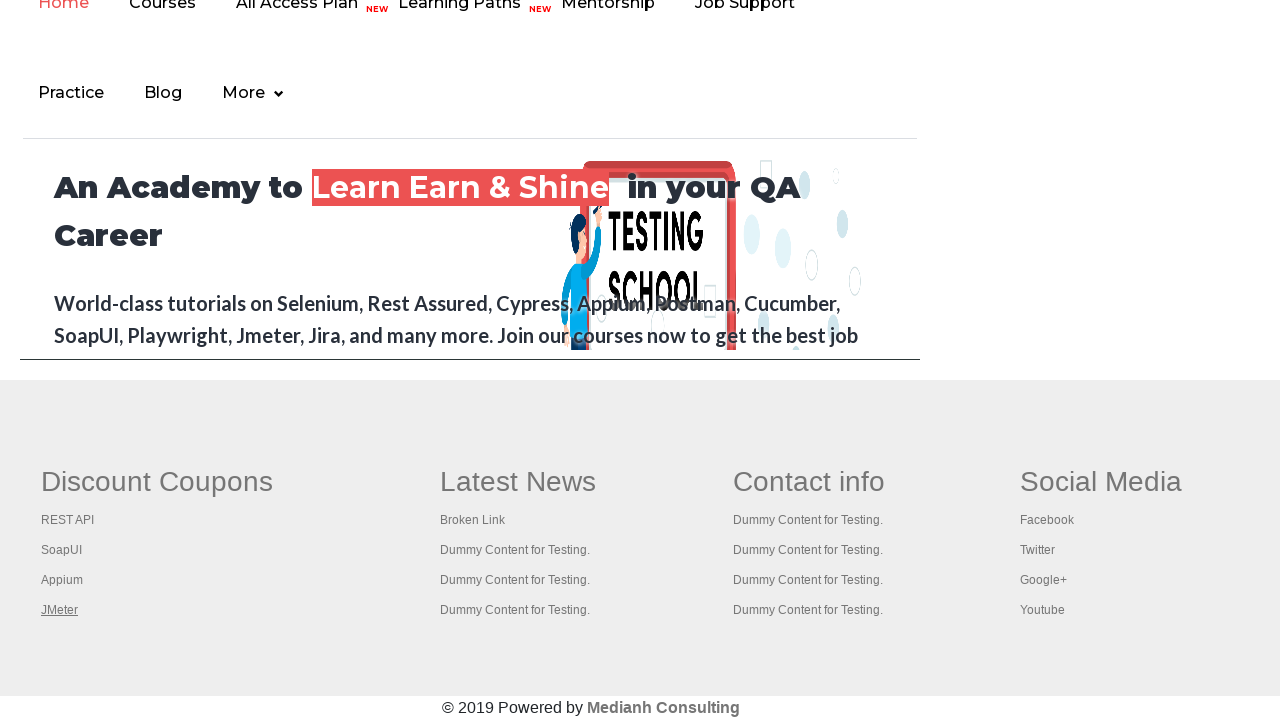

Switched to opened tab 2 and brought it to front
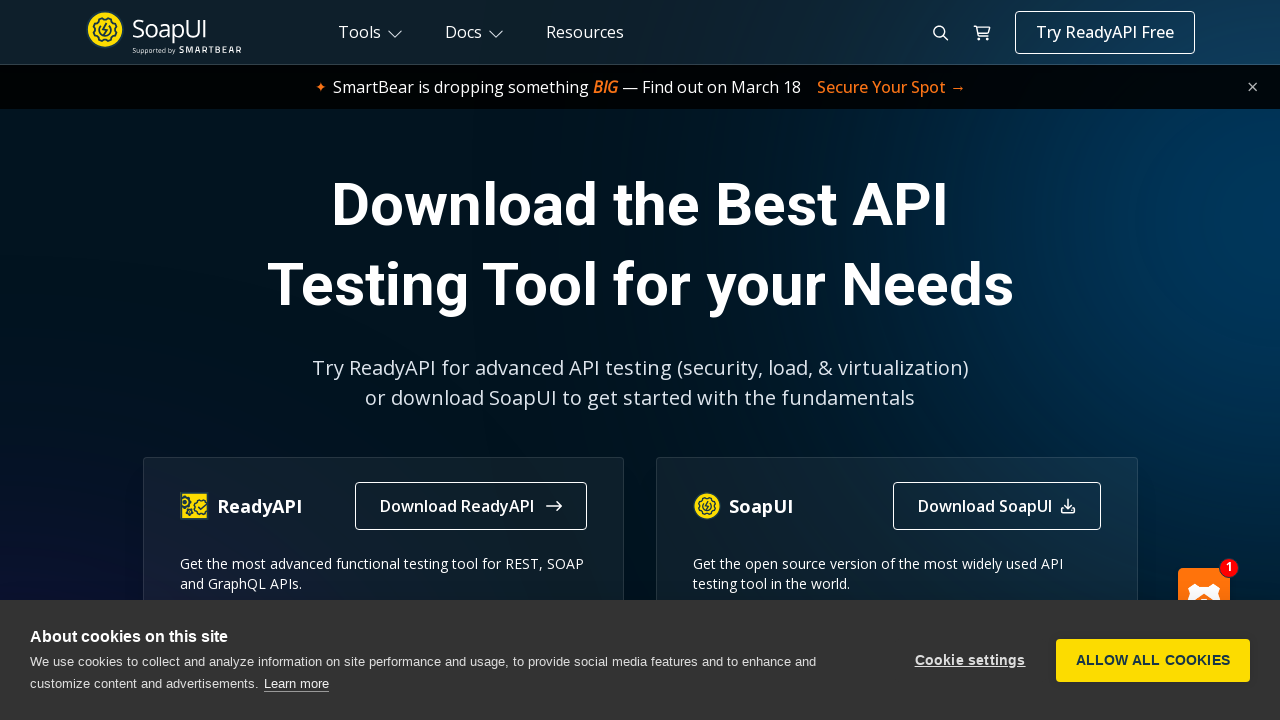

Waited 500ms for tab 2 to become active
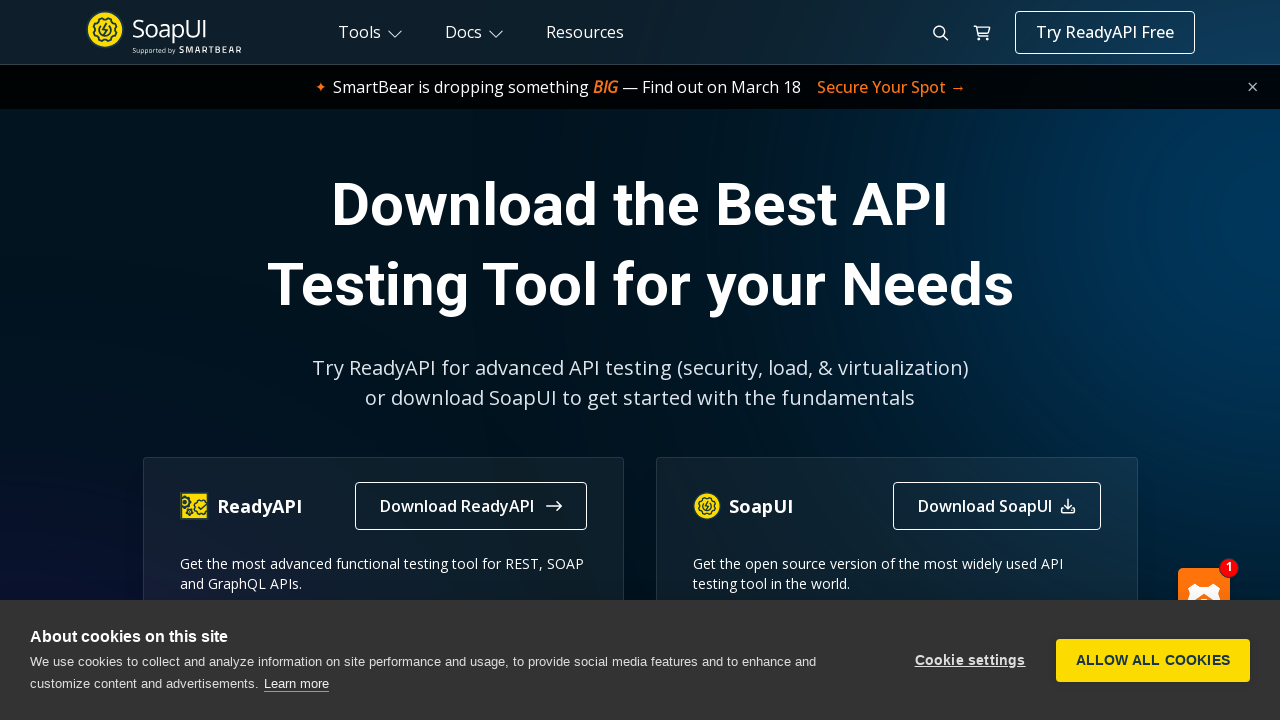

Closed tab 2
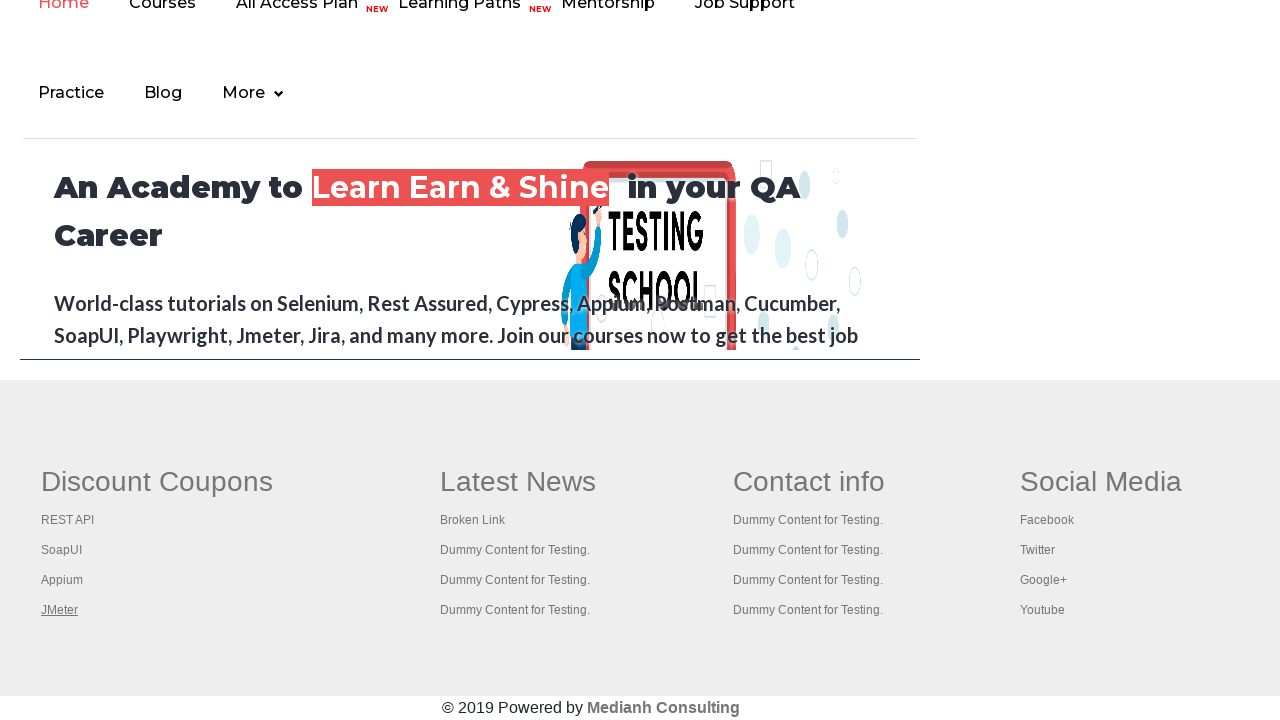

Switched to opened tab 3 and brought it to front
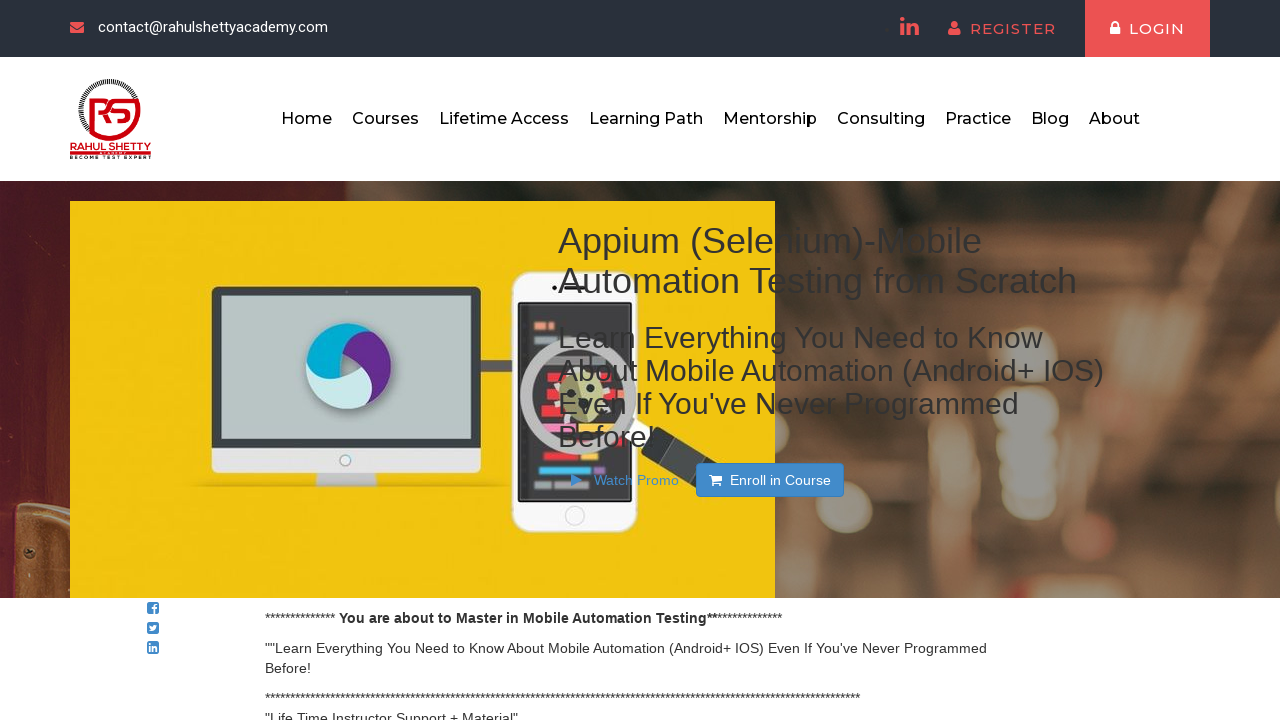

Waited 500ms for tab 3 to become active
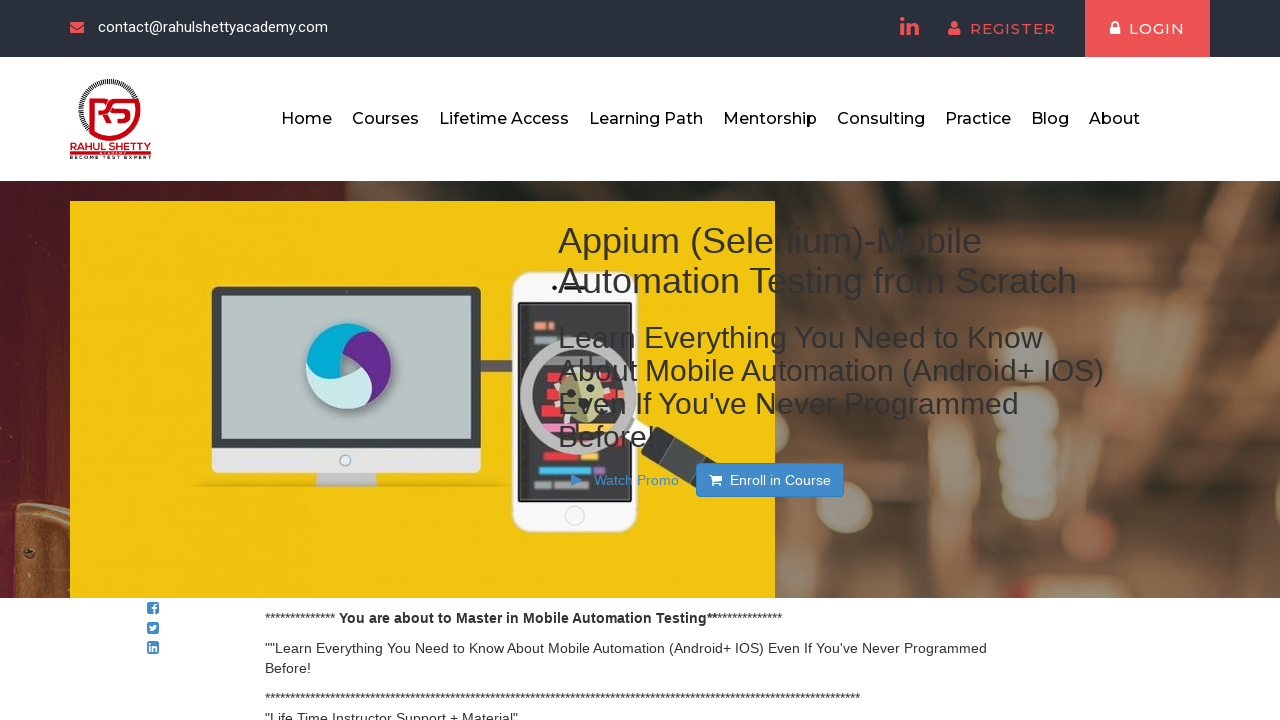

Closed tab 3
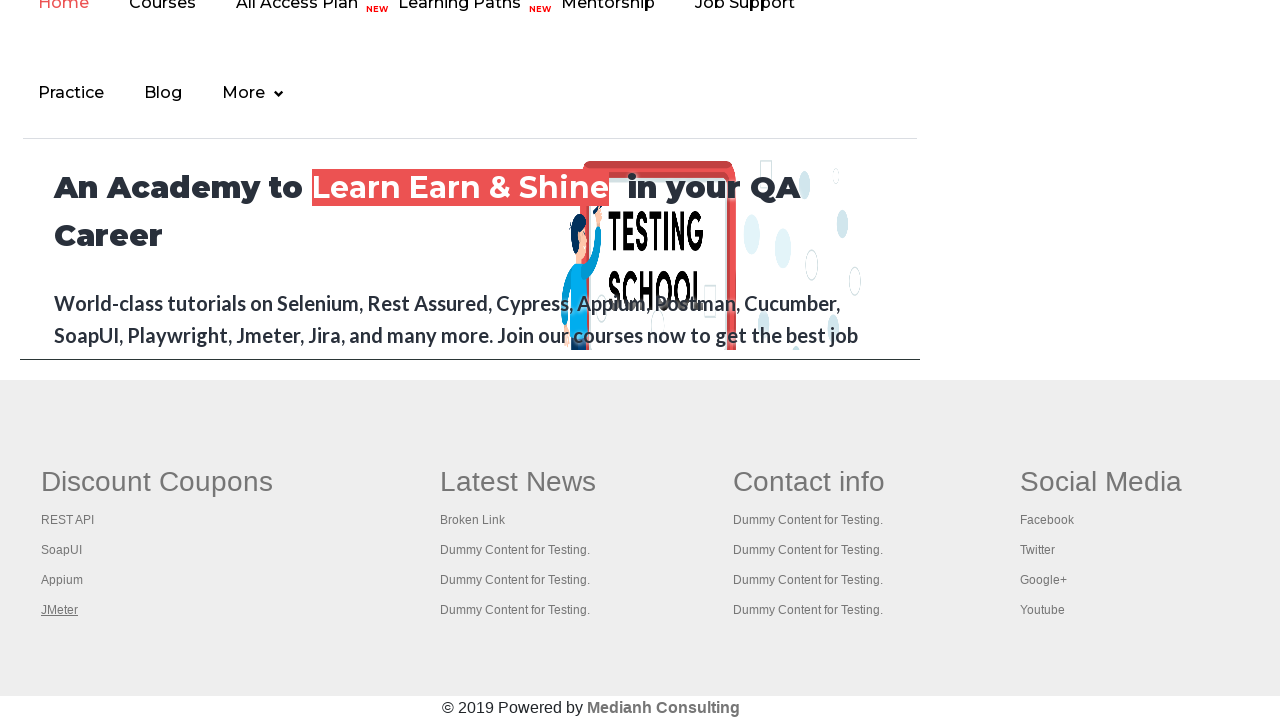

Switched to opened tab 4 and brought it to front
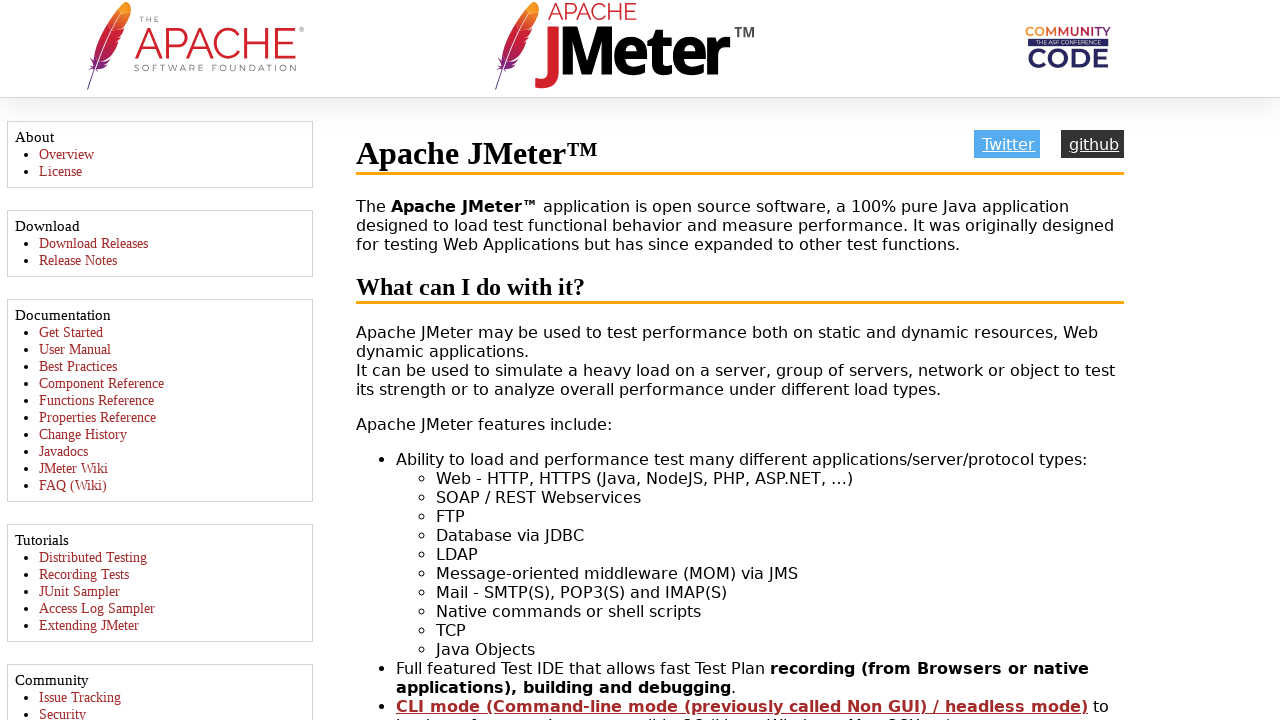

Waited 500ms for tab 4 to become active
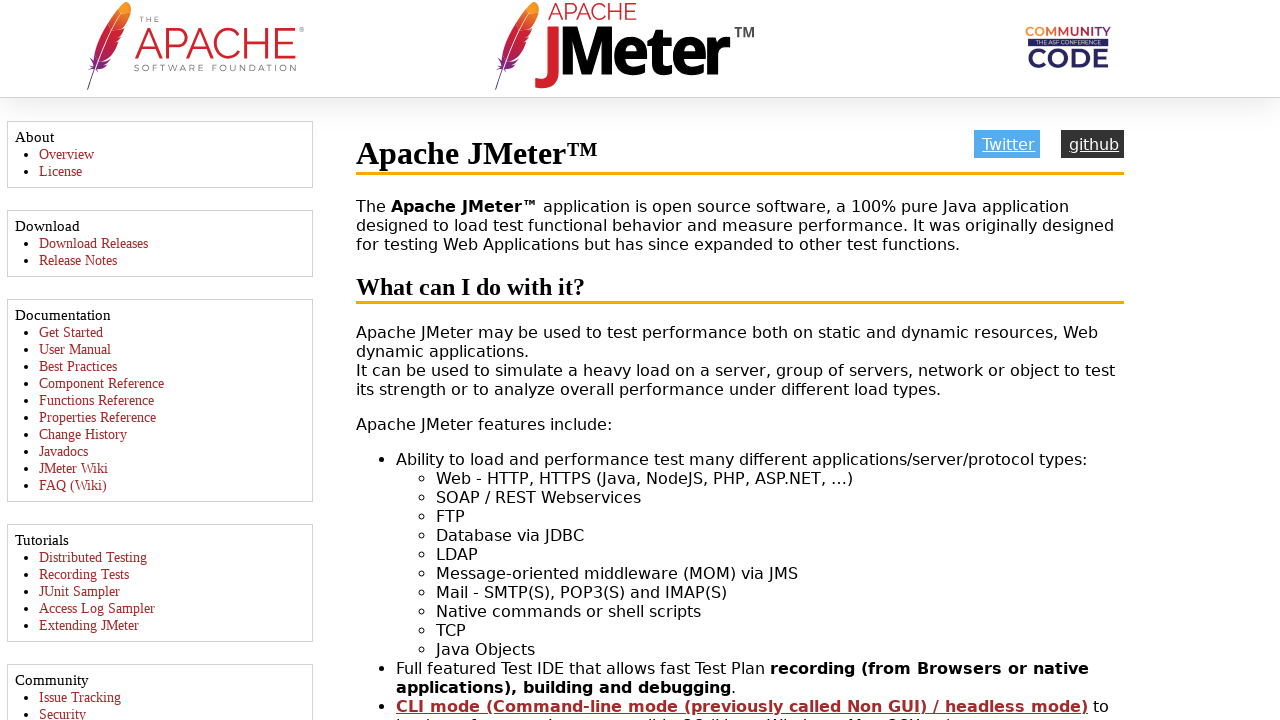

Closed tab 4
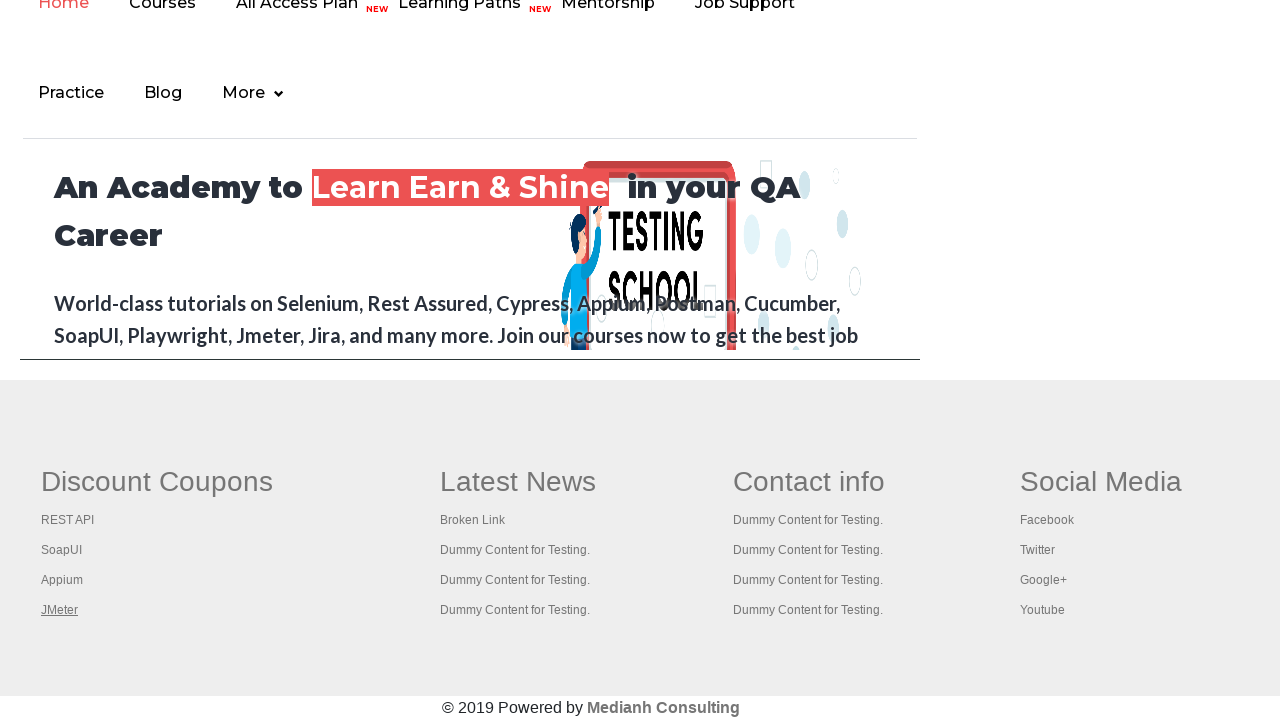

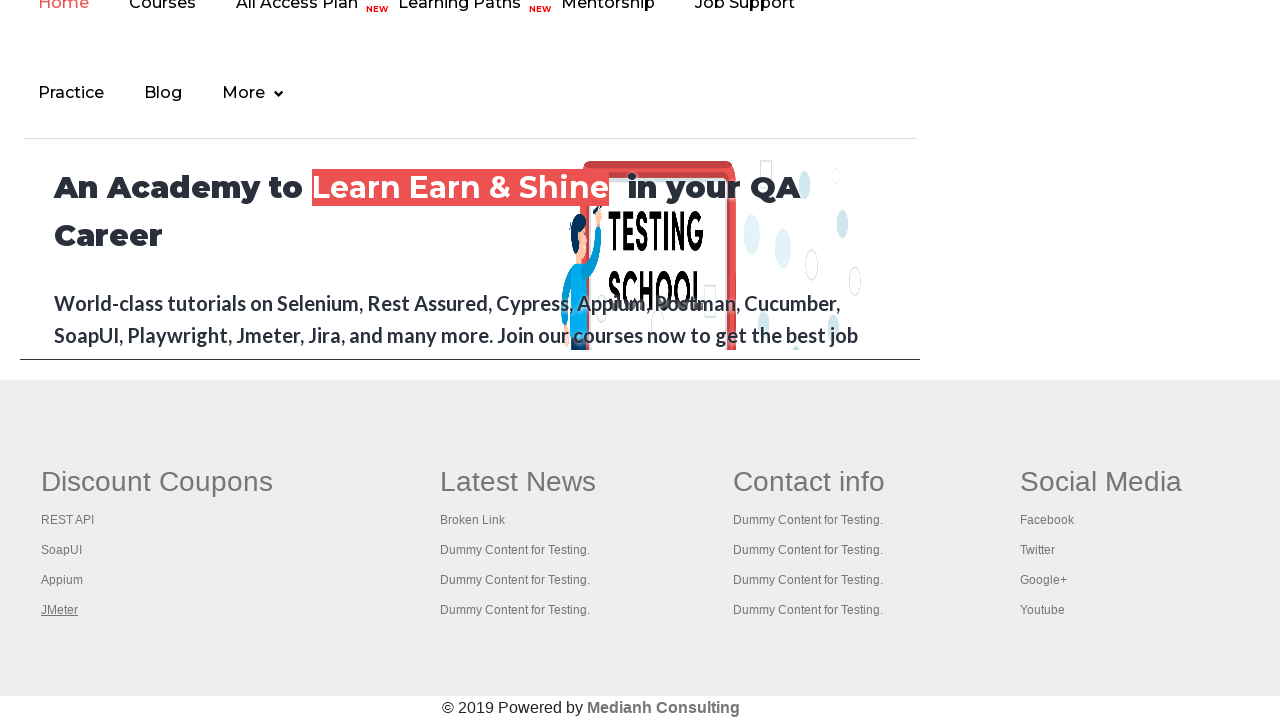